Tests hover functionality by hovering over an avatar image and verifying that the caption/additional user information becomes visible.

Starting URL: http://the-internet.herokuapp.com/hovers

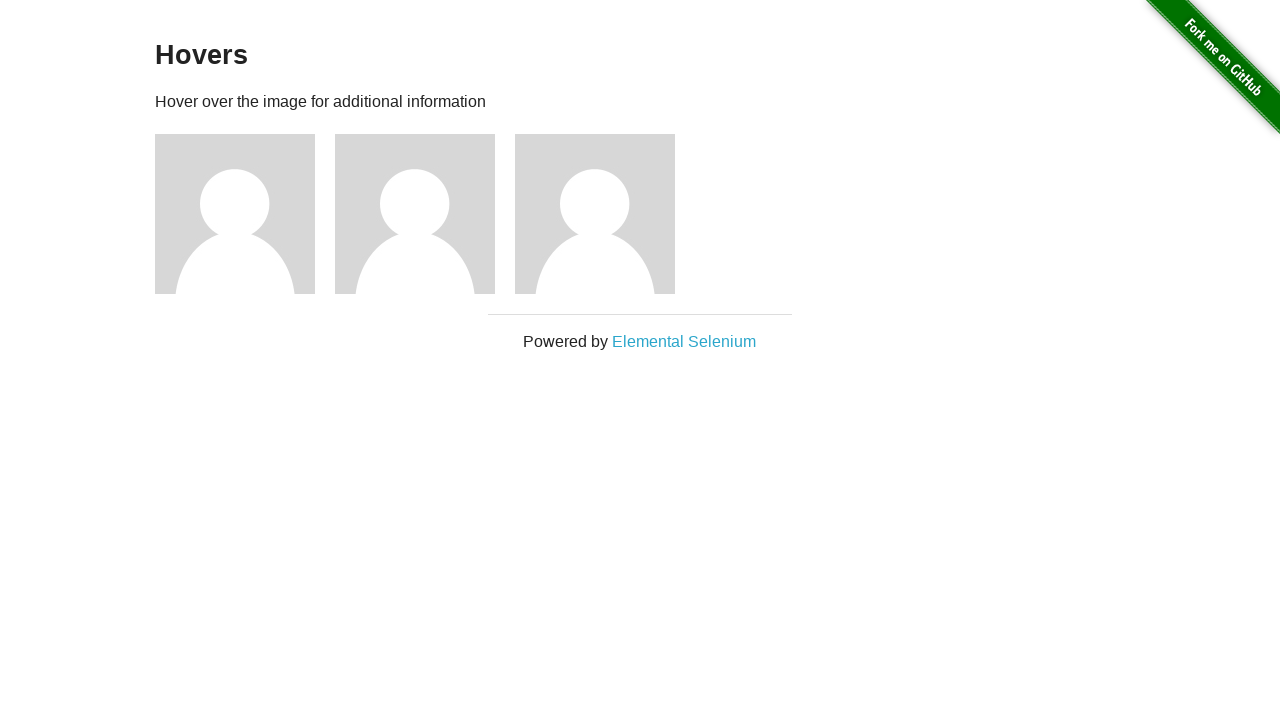

Hovered over the first avatar image at (245, 214) on .figure >> nth=0
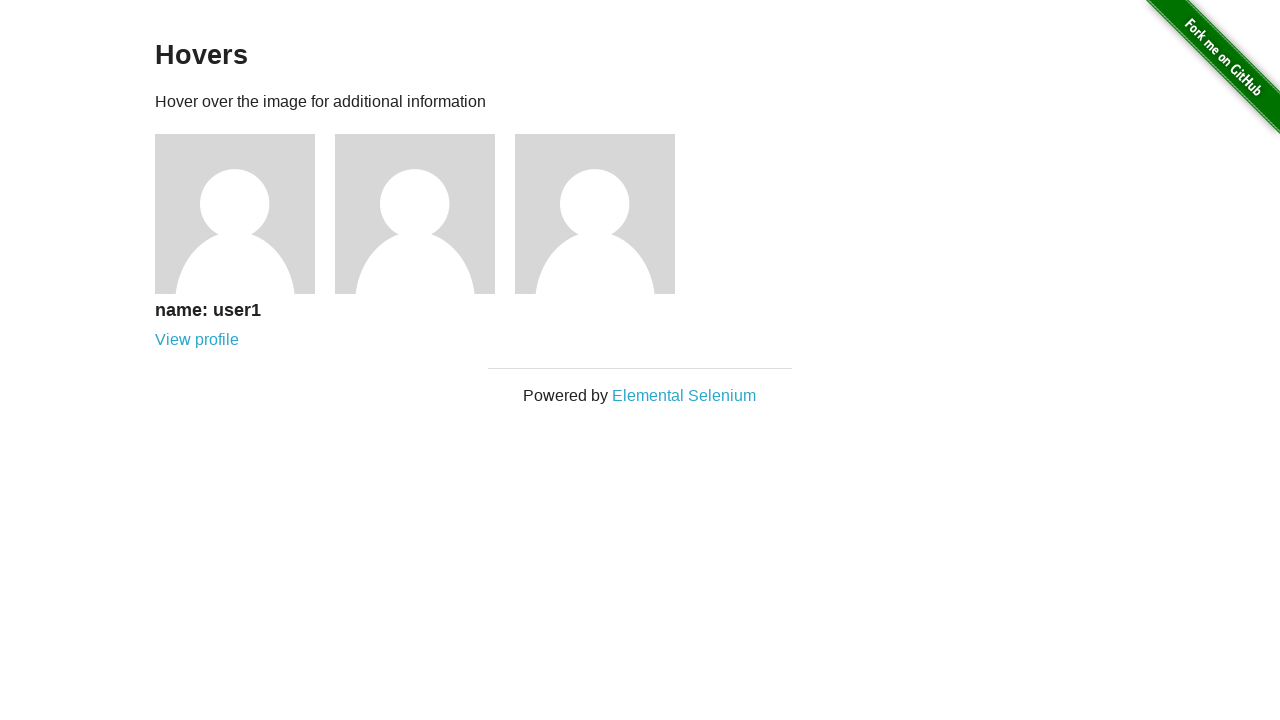

Verified that the caption/user information is visible on hover
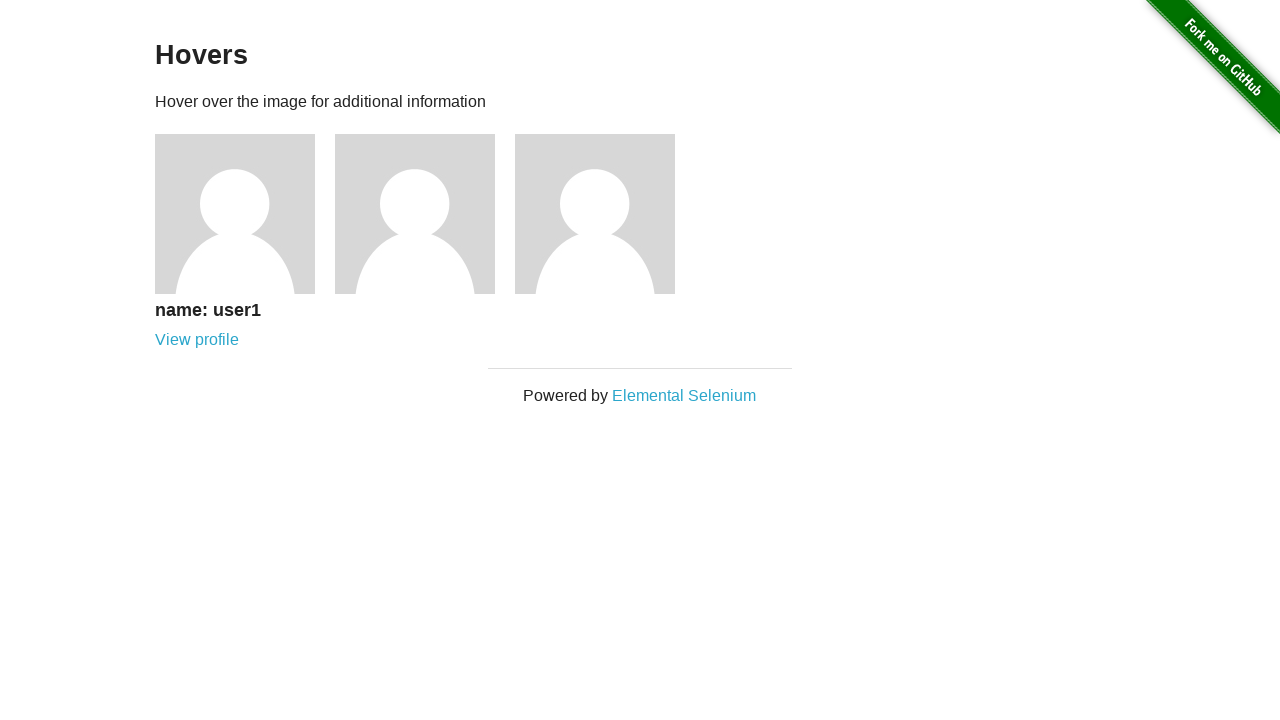

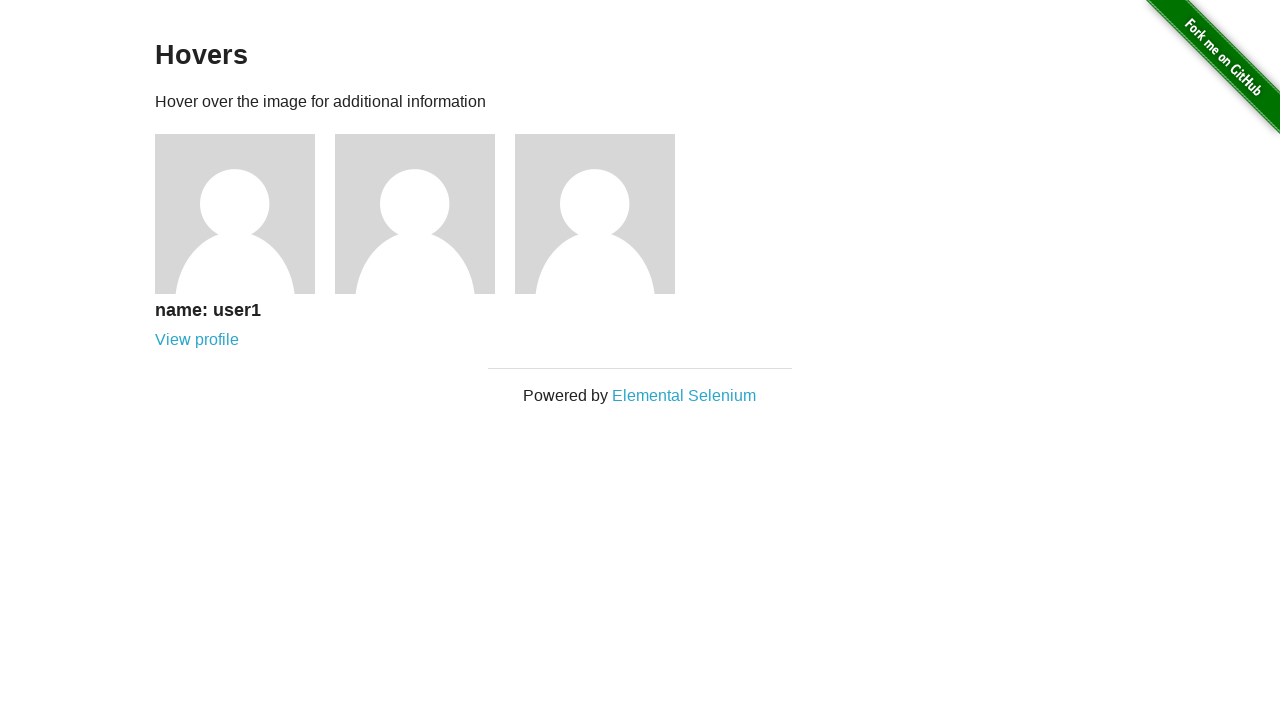